Tests navigation functionality by clicking on "Components" link and then "Form" link on the Formy project website

Starting URL: https://formy-project.herokuapp.com/

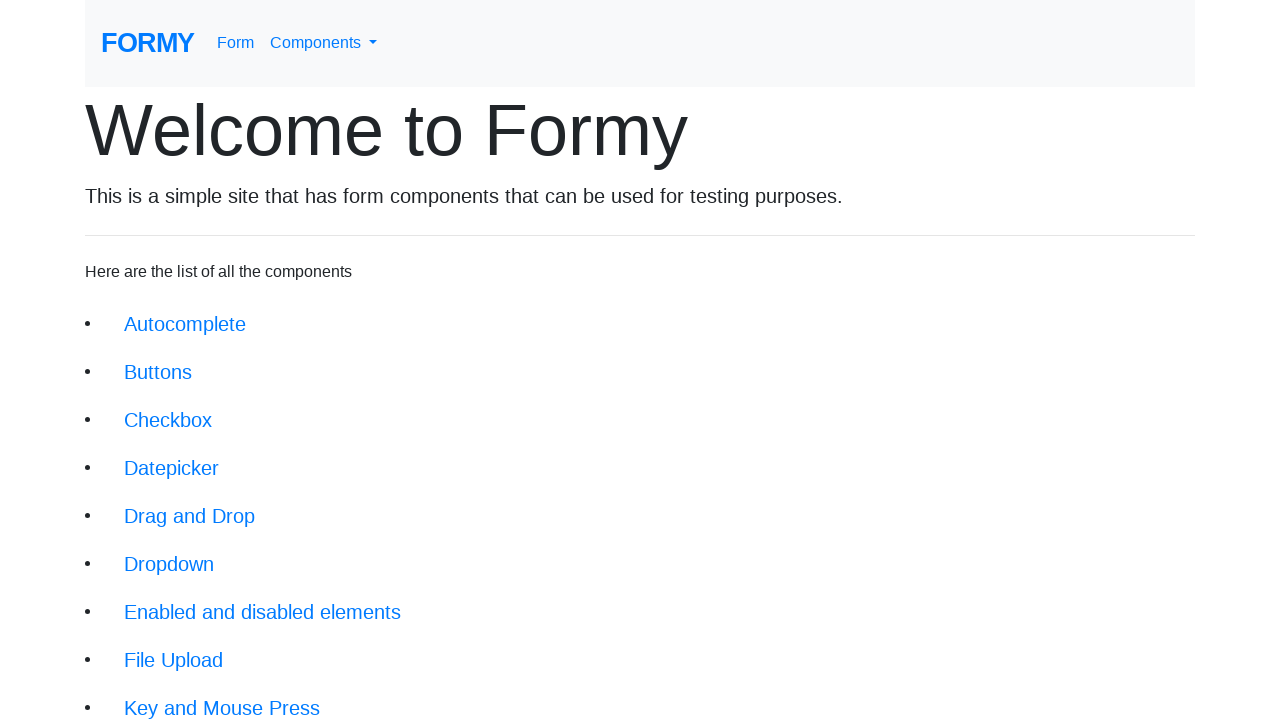

Clicked on Components link at (324, 43) on text=Components
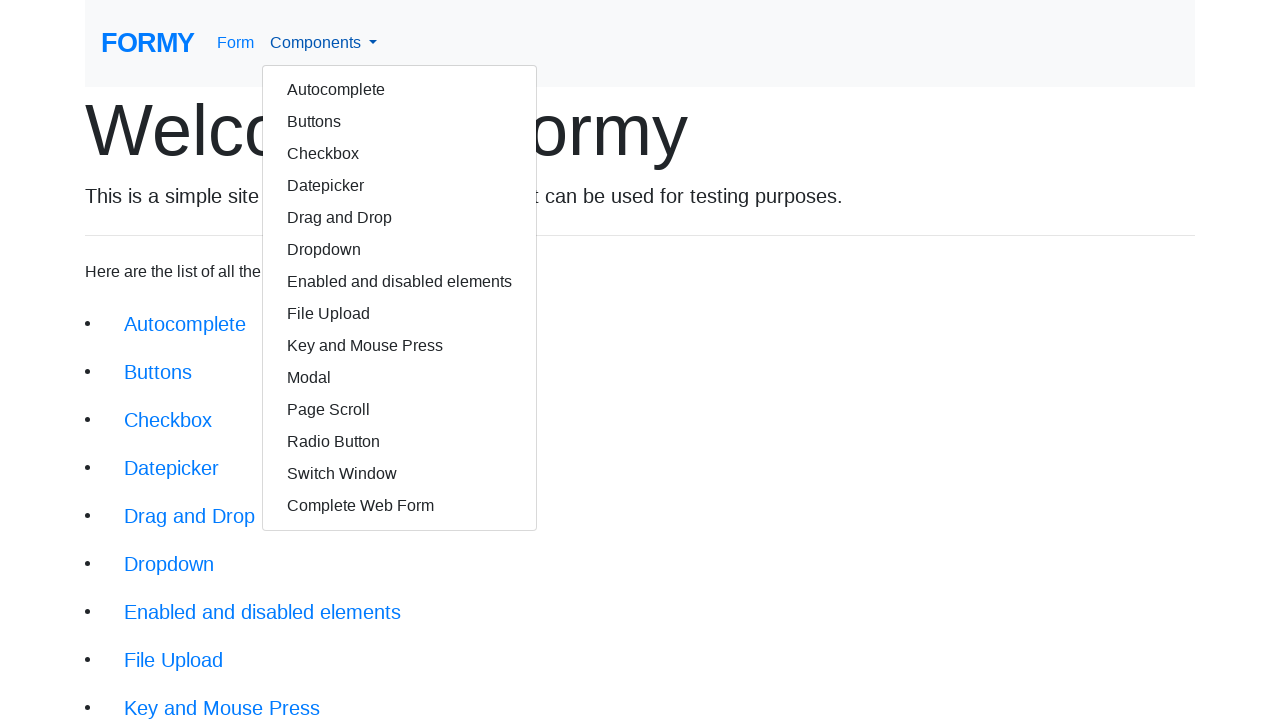

Components page loaded
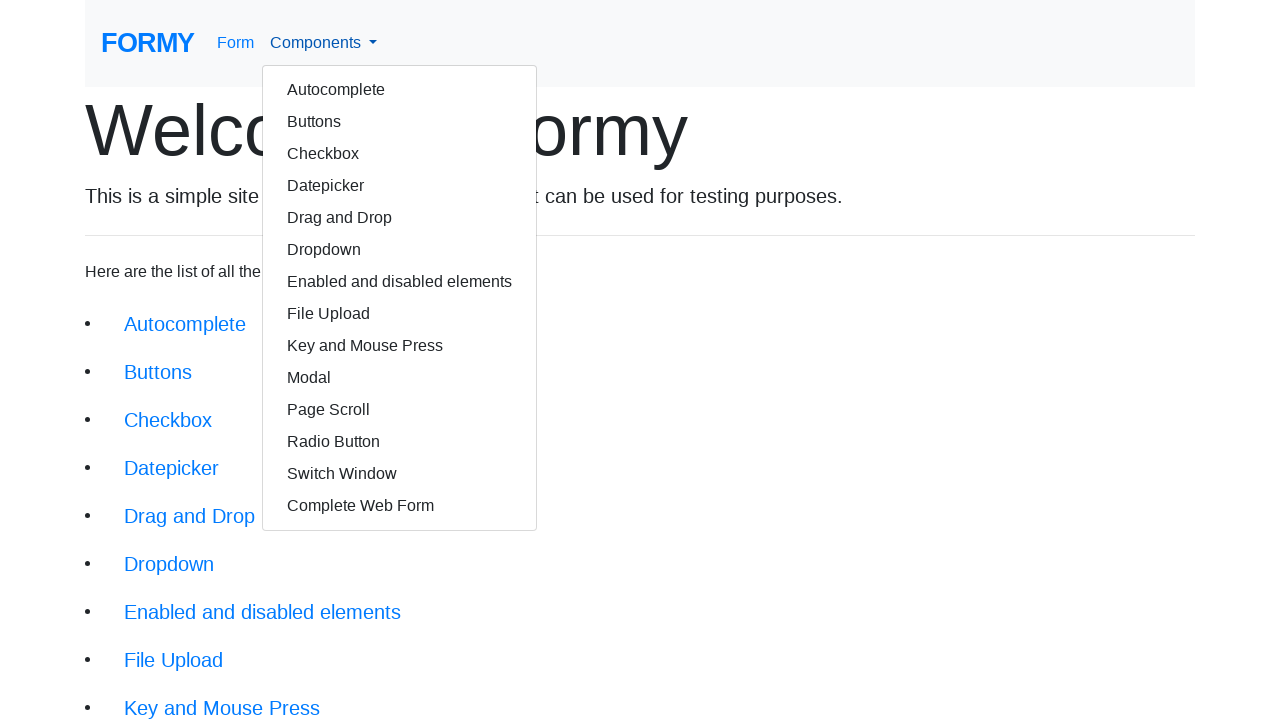

Clicked on Form link at (148, 43) on text=Form
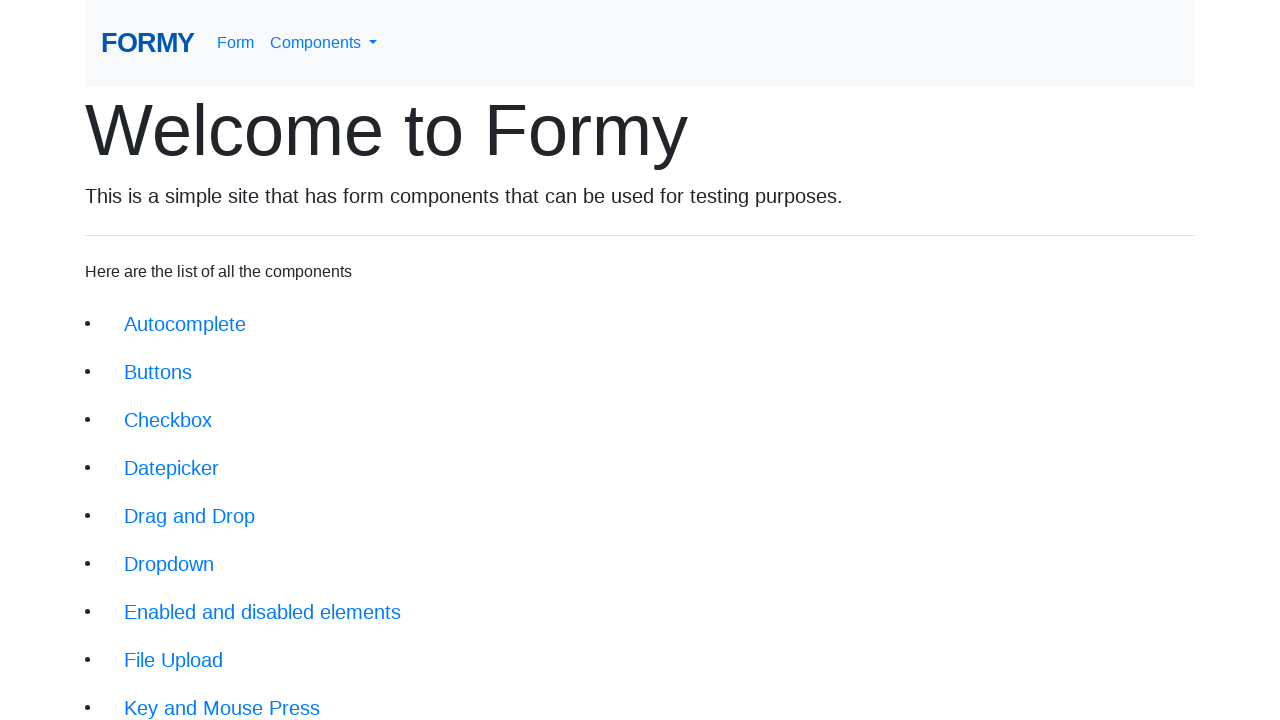

Form page loaded successfully
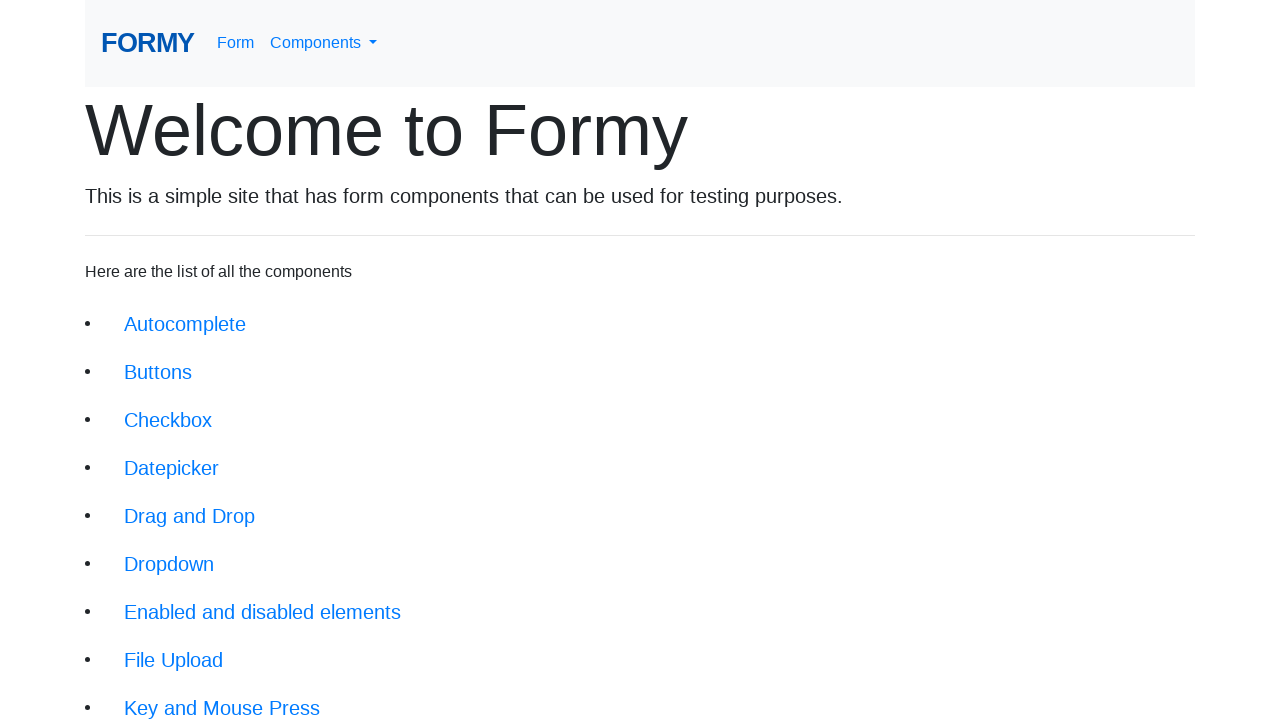

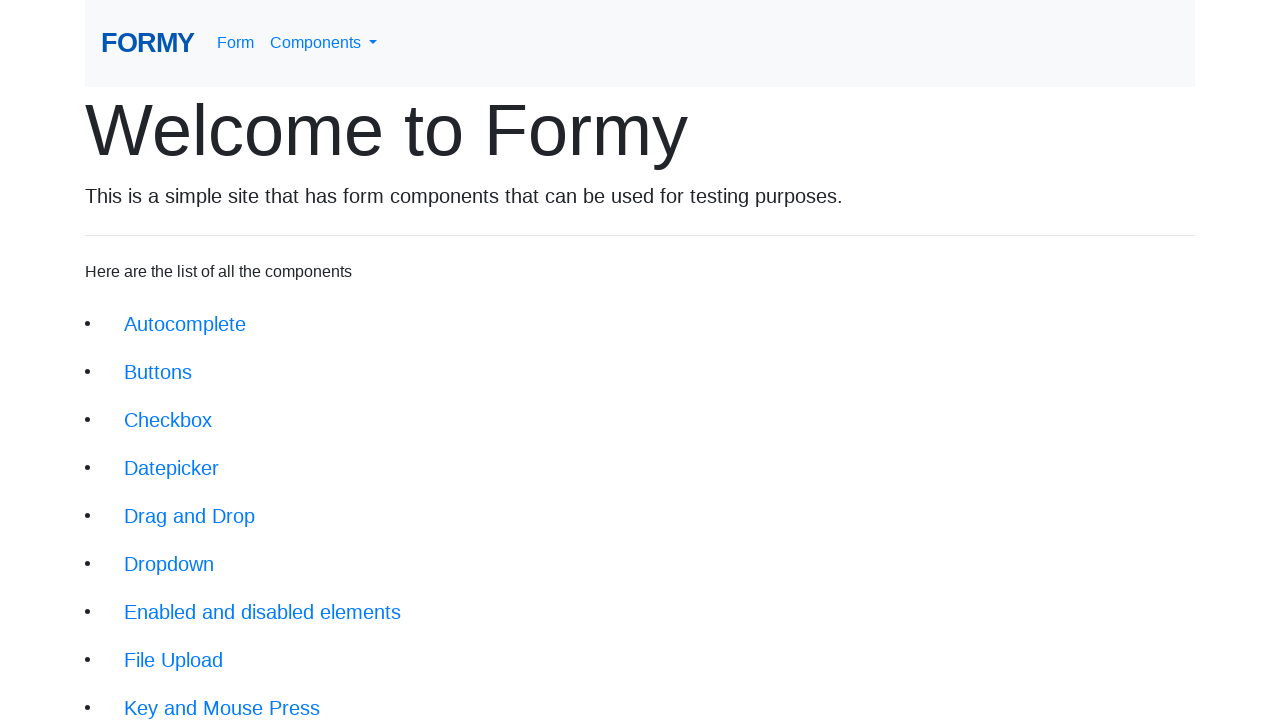